Verifies the page title of CoinMarketCap matches the expected title string

Starting URL: https://coinmarketcap.com/

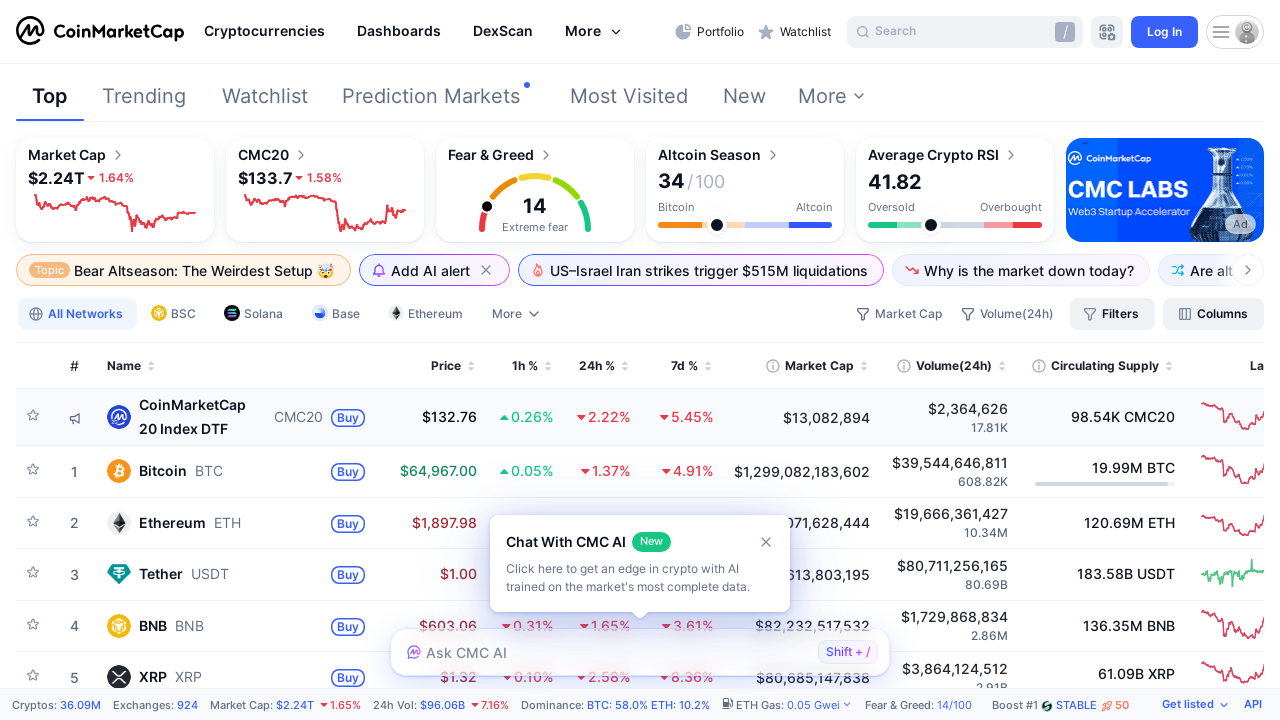

Verified page title matches expected CoinMarketCap title
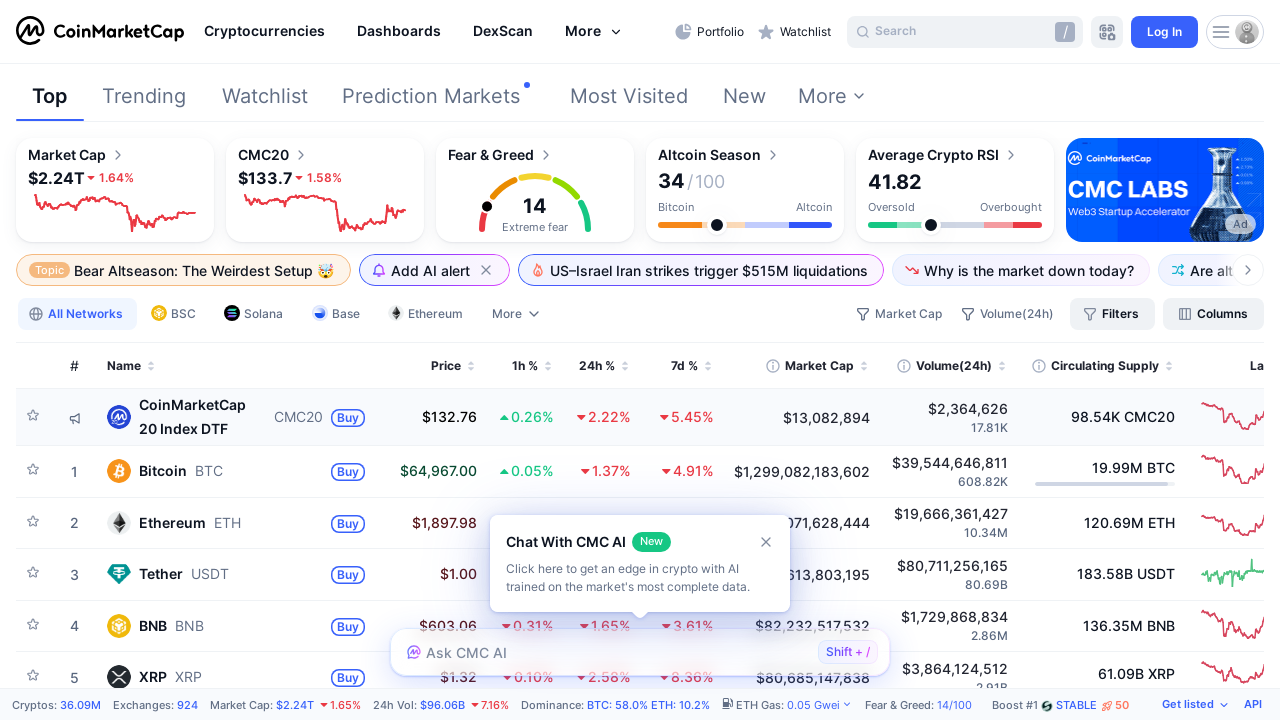

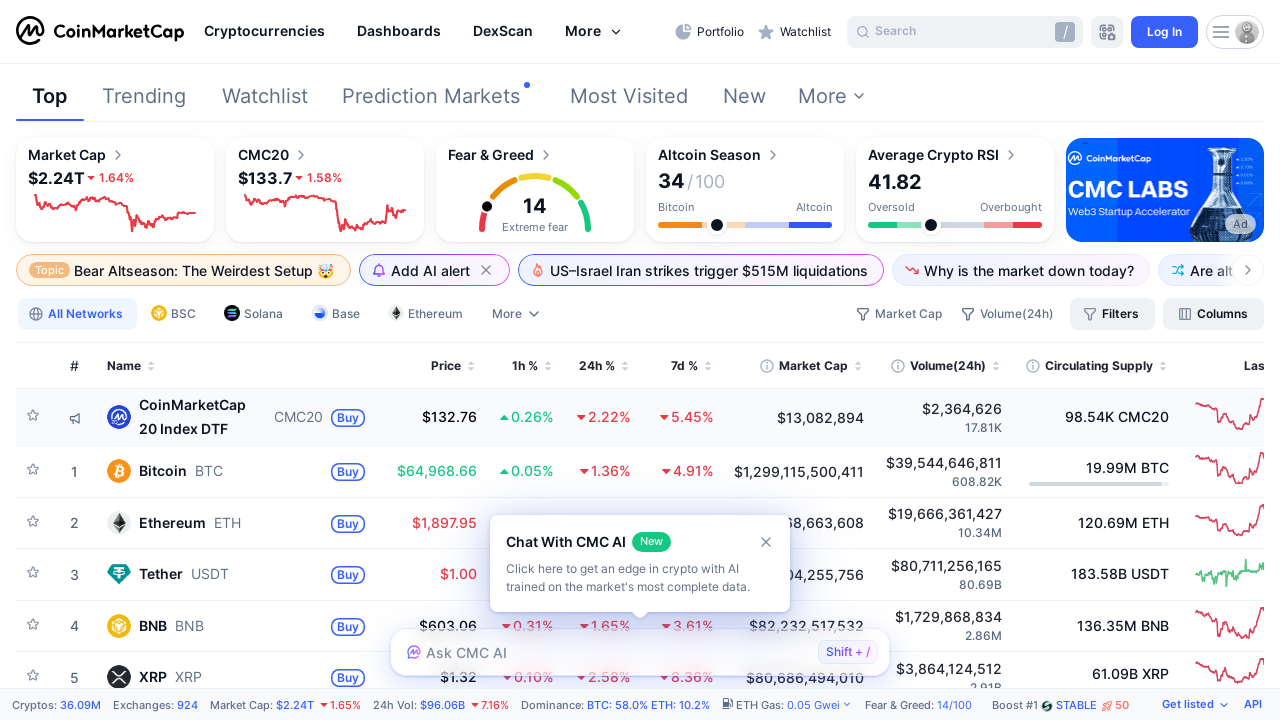